Tests dismissing a JavaScript confirm dialog by clicking the second button, dismissing the alert, and verifying the result message does not contain "successfuly".

Starting URL: https://testcenter.techproeducation.com/index.php?page=javascript-alerts

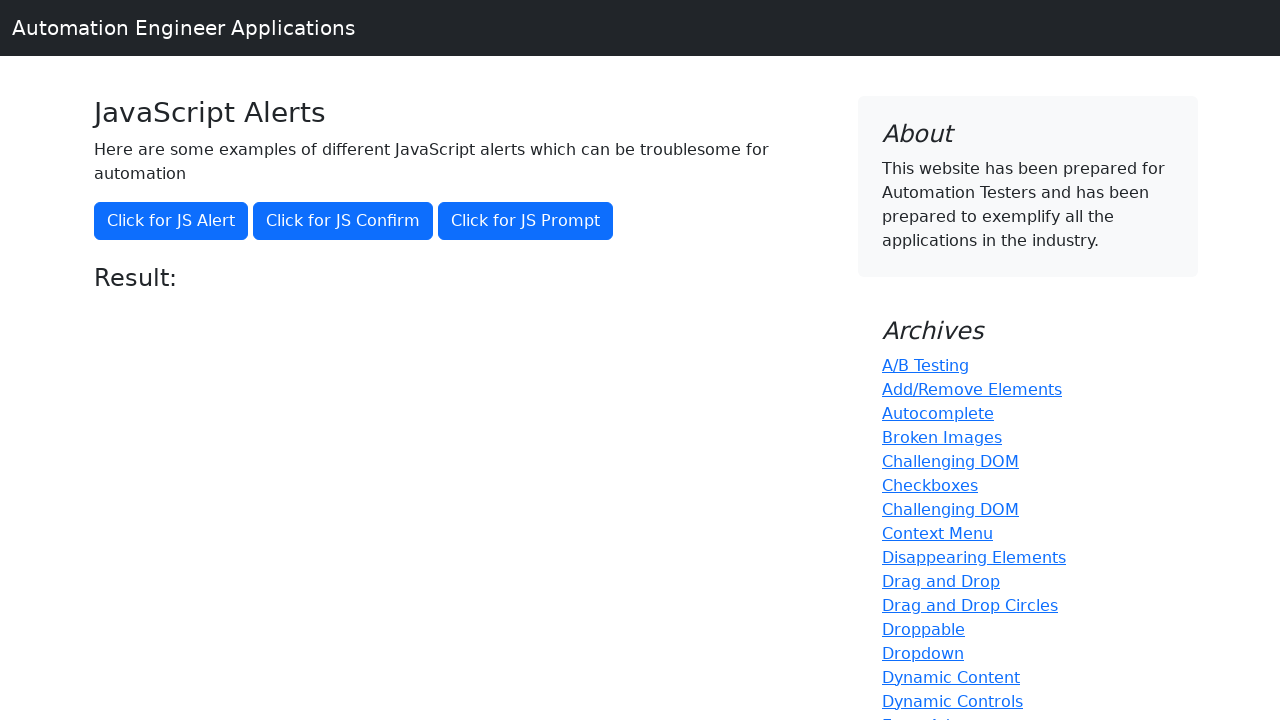

Set up dialog handler to dismiss any JavaScript alerts
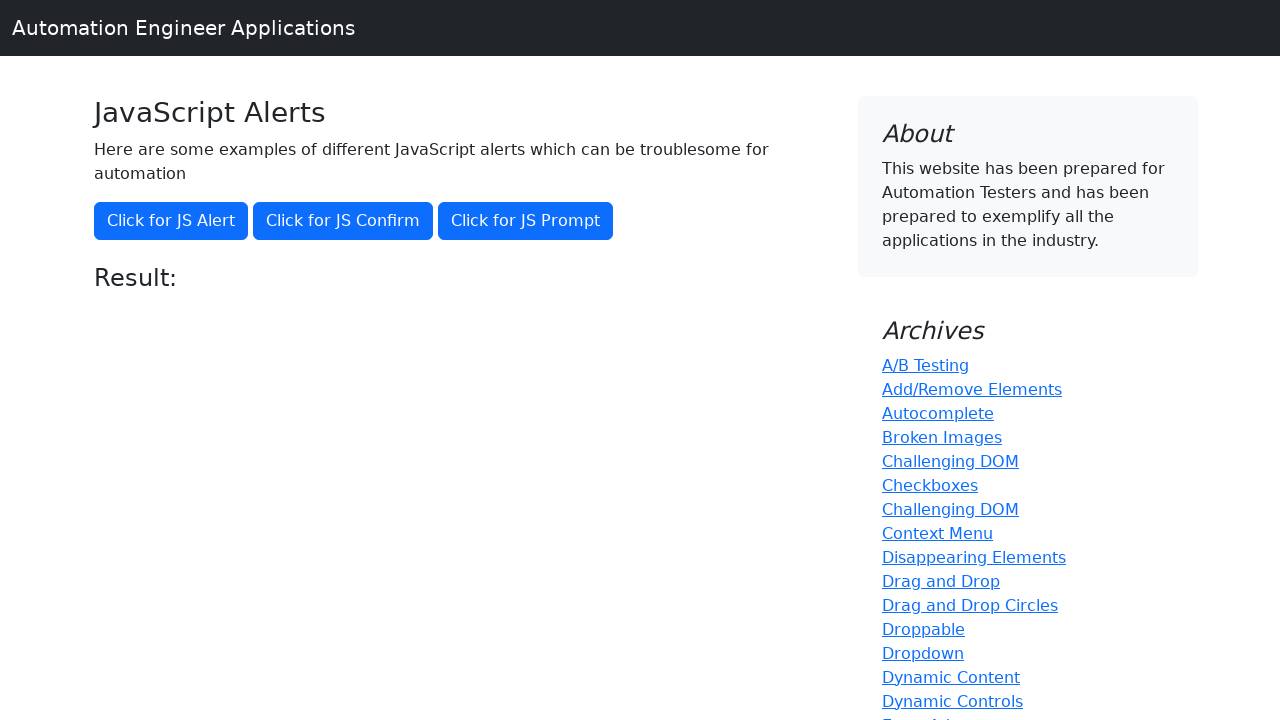

Clicked the 'Click for JS Confirm' button at (343, 221) on xpath=//button[text()='Click for JS Confirm']
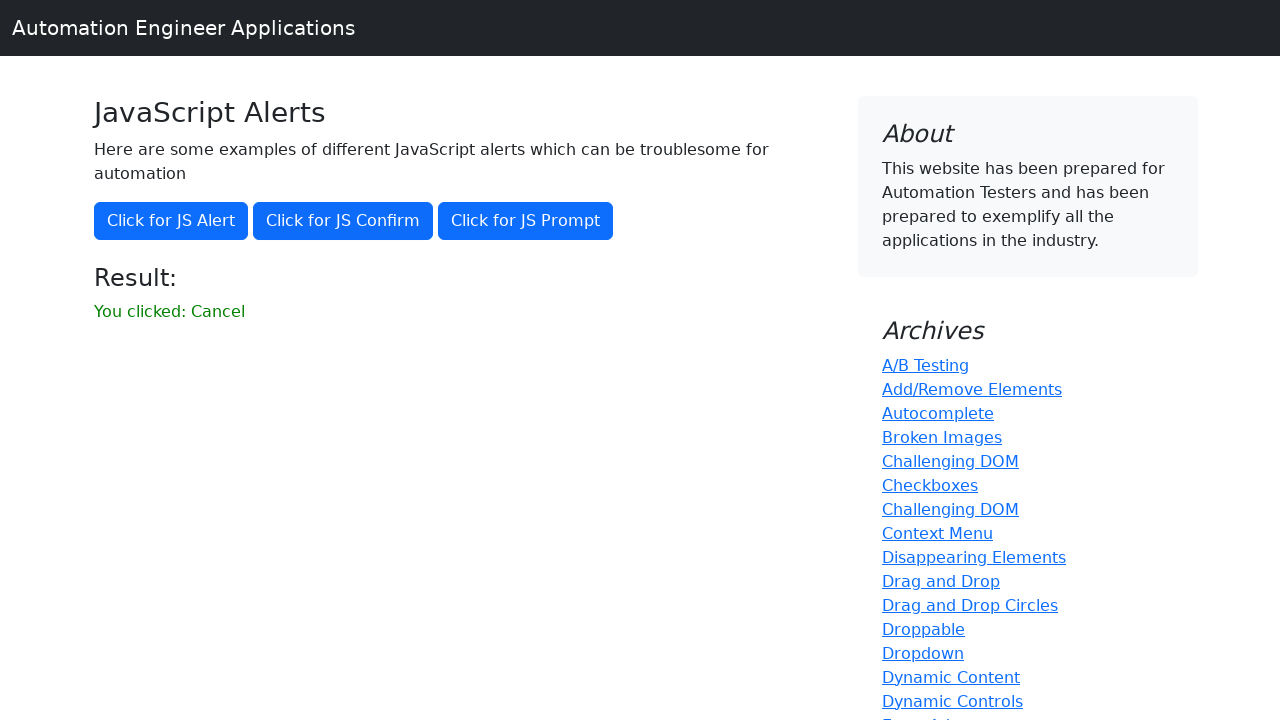

Waited for result message to appear
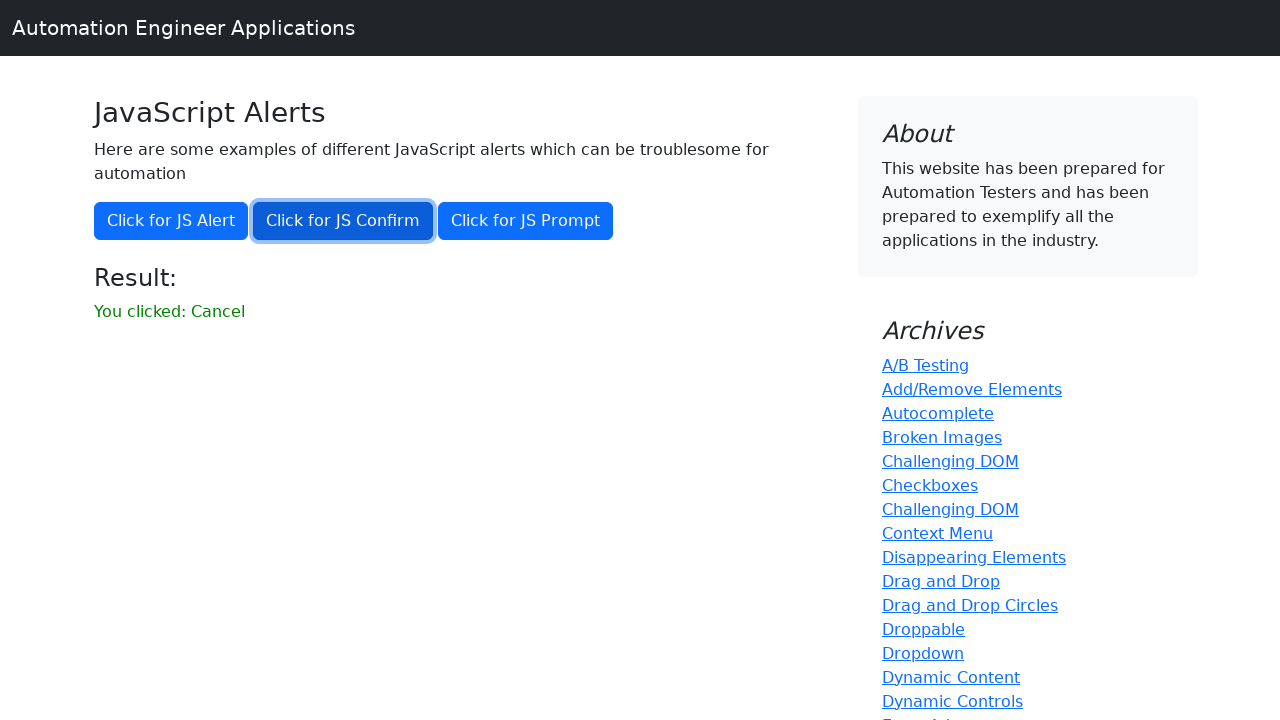

Retrieved result text: 'You clicked: Cancel'
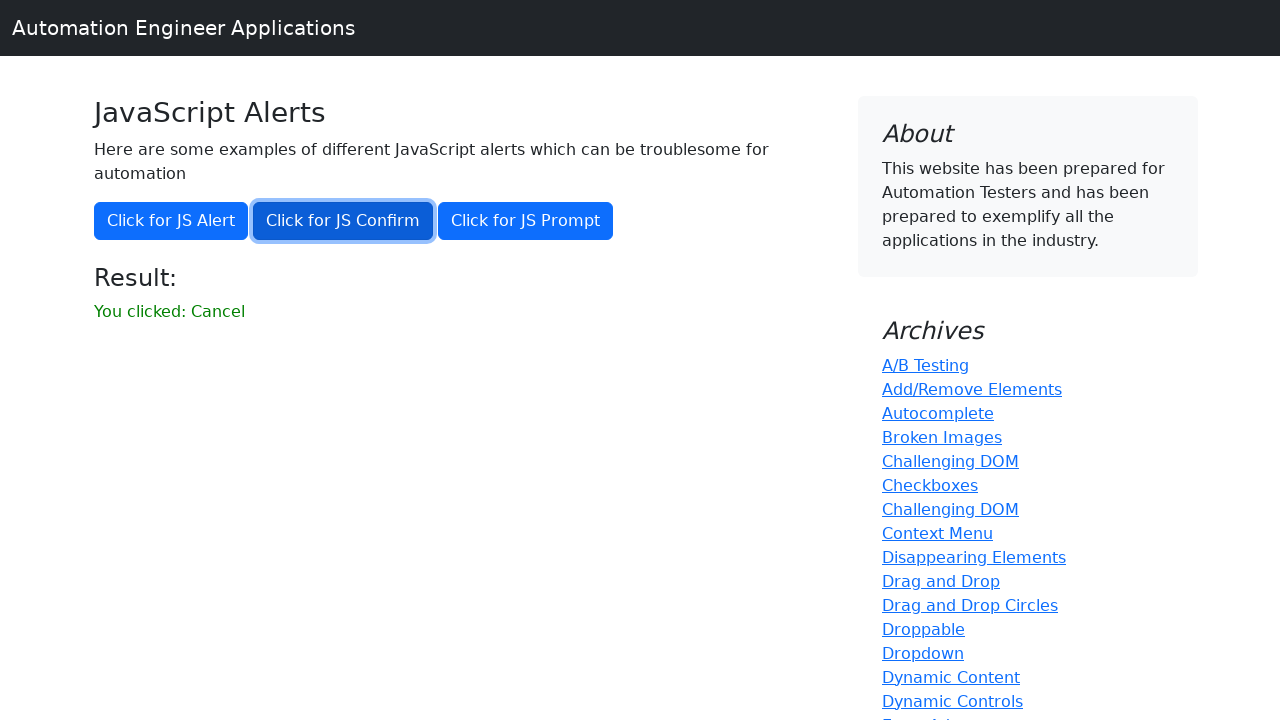

Verified result message does not contain 'successfuly'
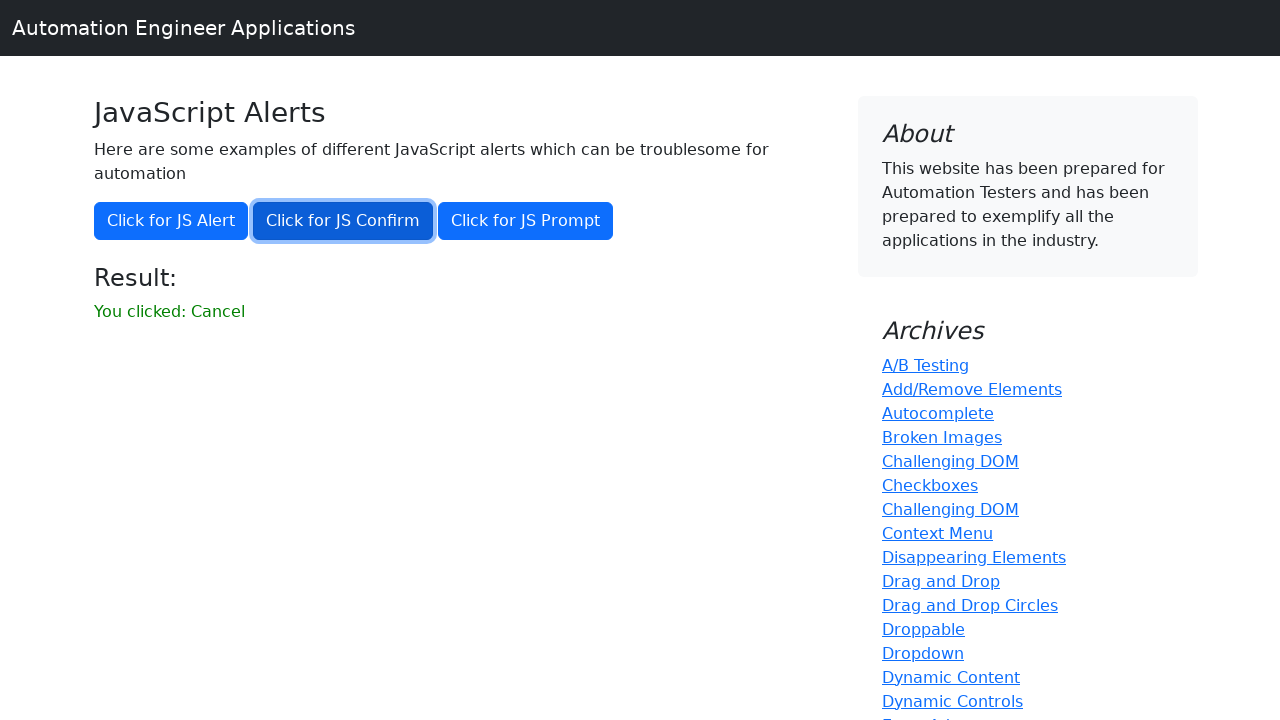

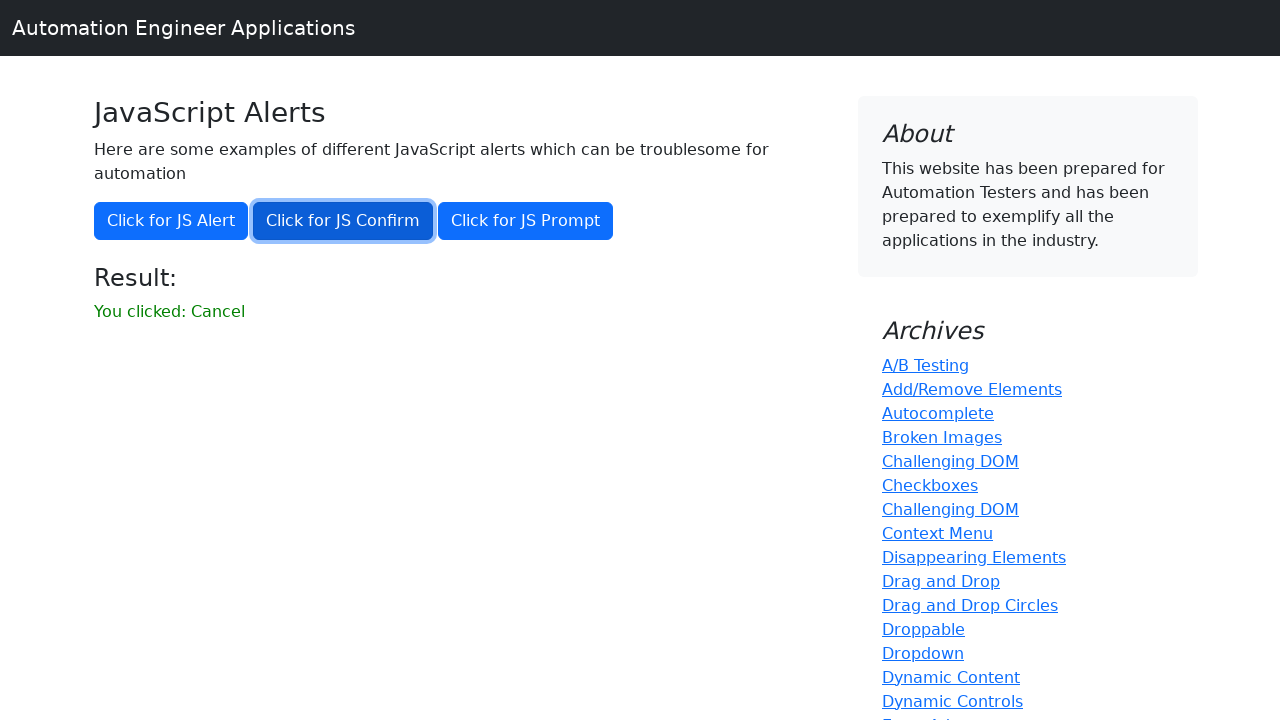